Navigates to DuckDuckGo homepage and verifies the page loads

Starting URL: http://duckduckgo.com

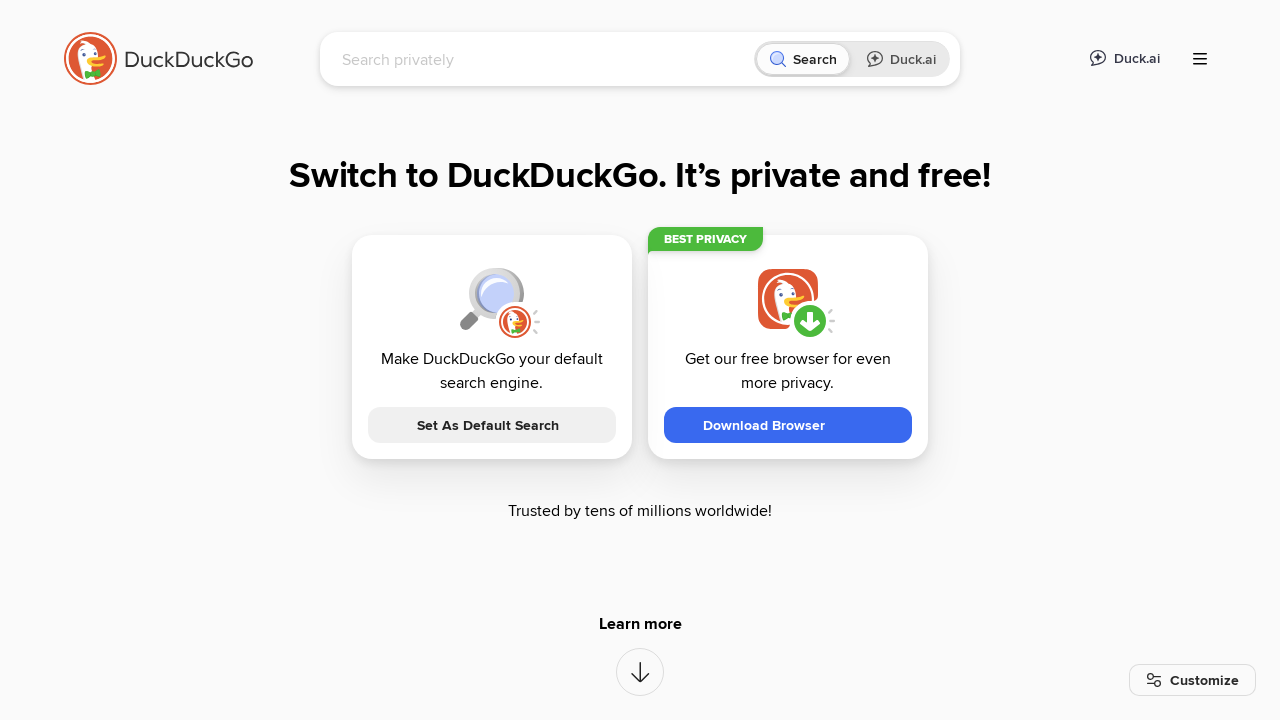

DuckDuckGo homepage loaded (DOM content loaded)
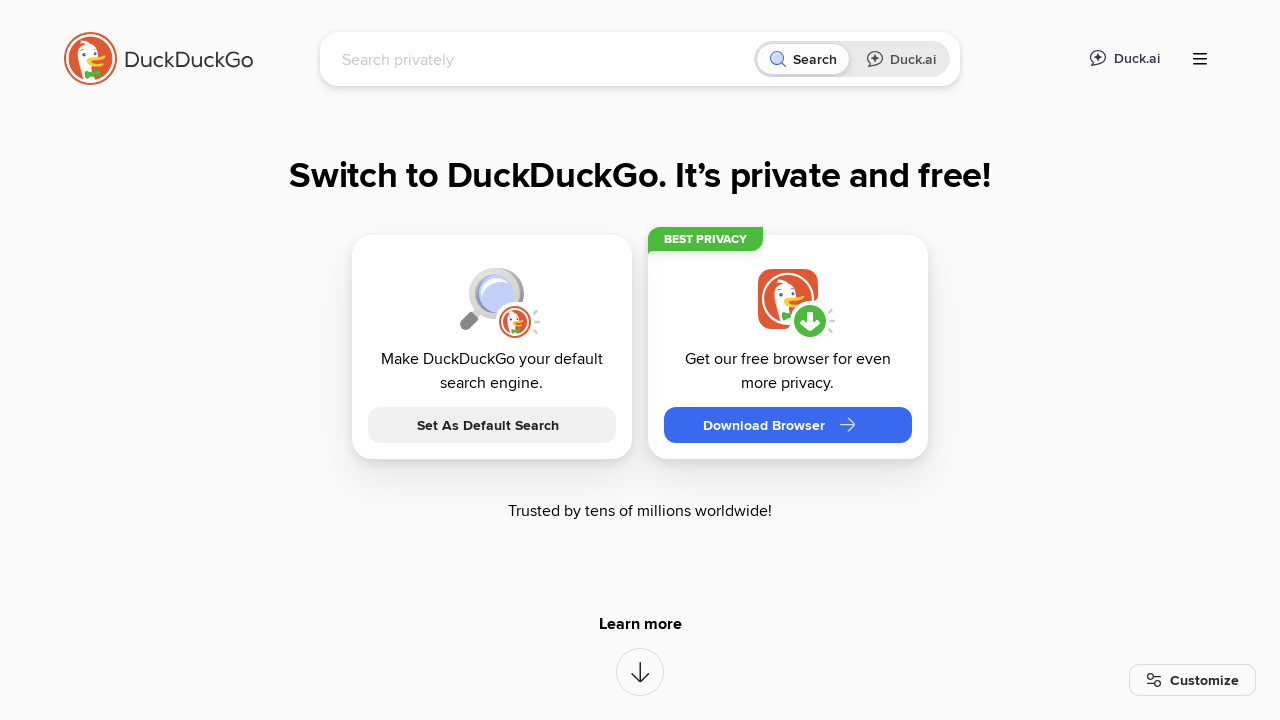

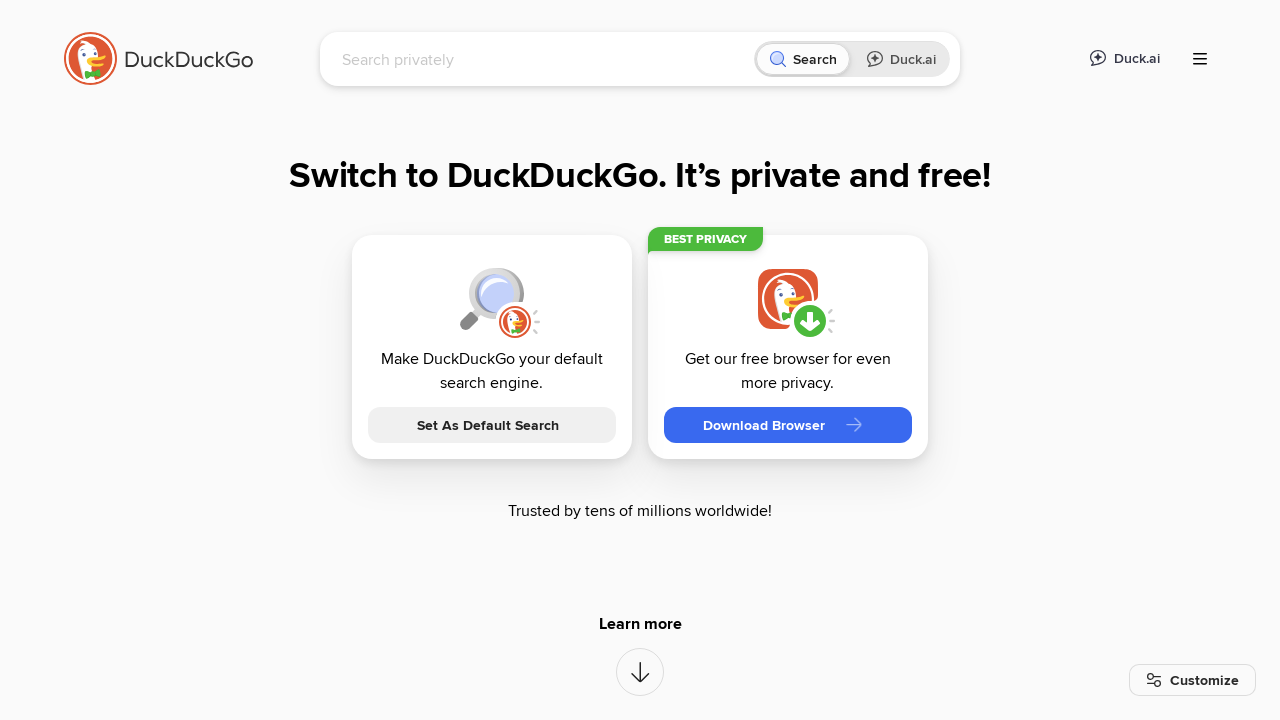